Tests resetting the list of people by clicking the reset button

Starting URL: https://kristinek.github.io/site/tasks/list_of_people

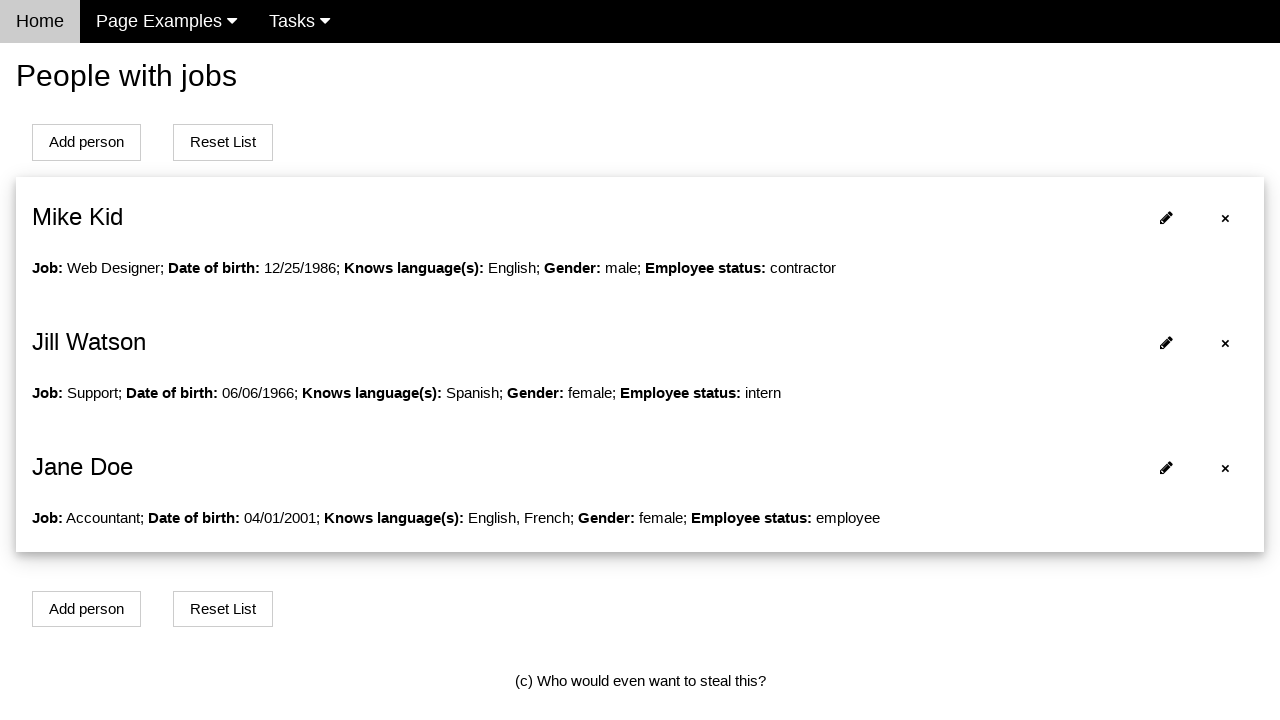

Navigated to list of people page
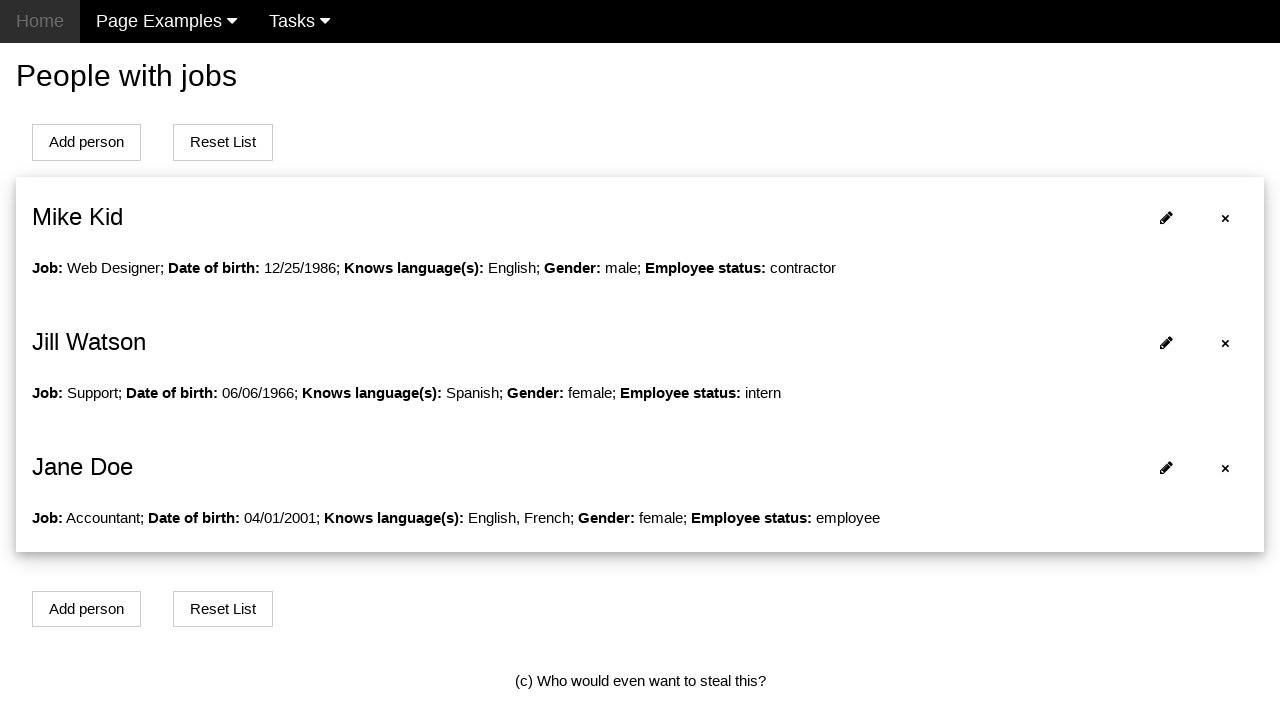

Clicked reset button to reset list of people at (223, 142) on xpath=//button[contains(@onclick,'resetListOfPeople()')]
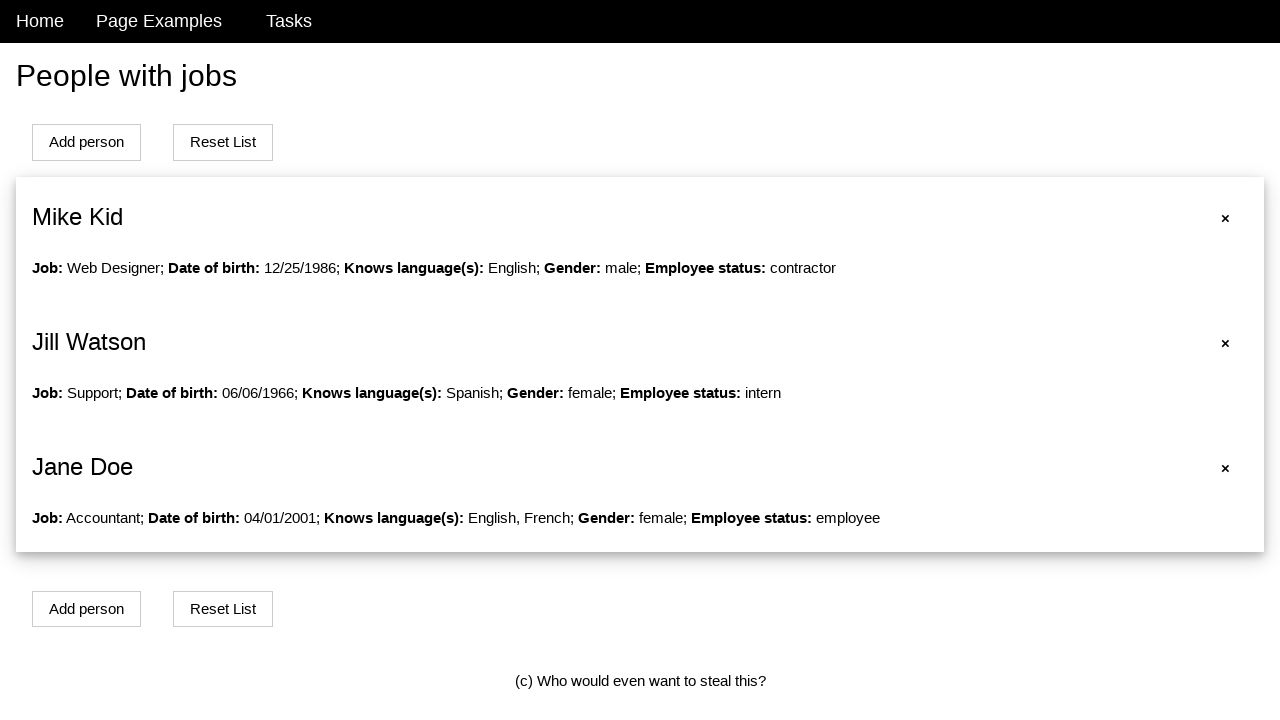

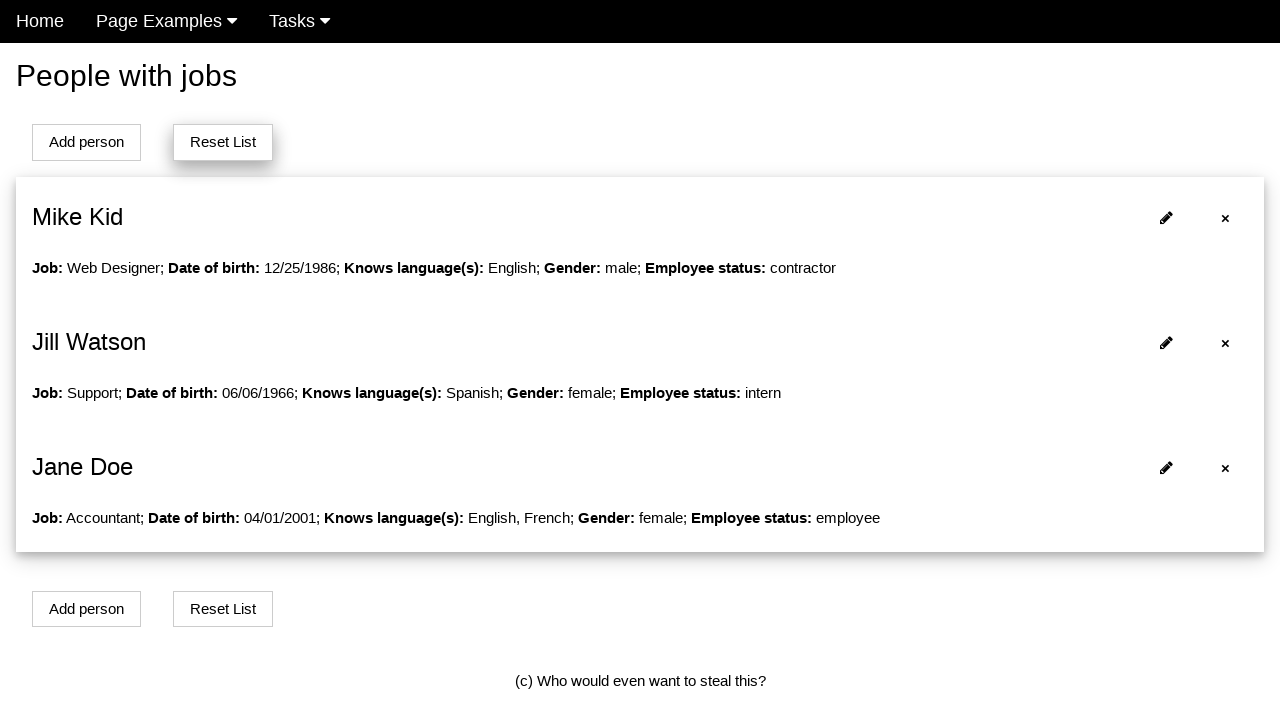